Tests that entering username without password shows password required error

Starting URL: https://www.saucedemo.com/

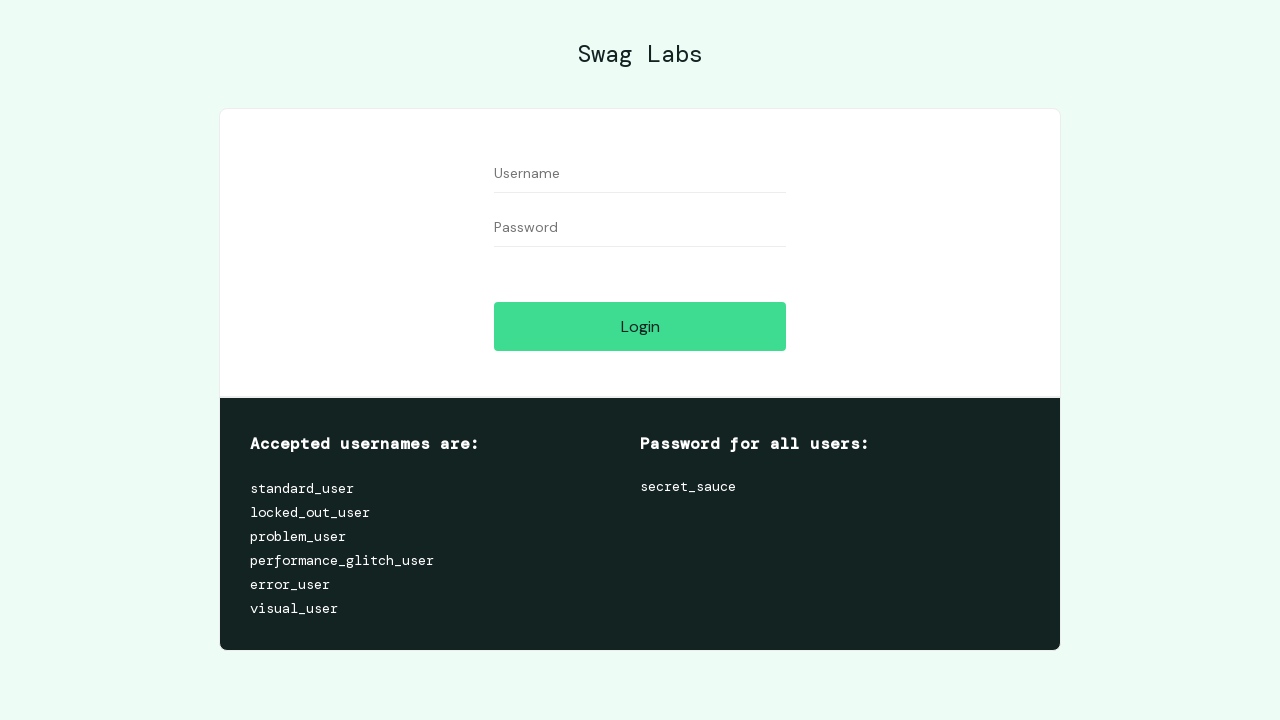

Filled username field with 'standard_user' on #user-name
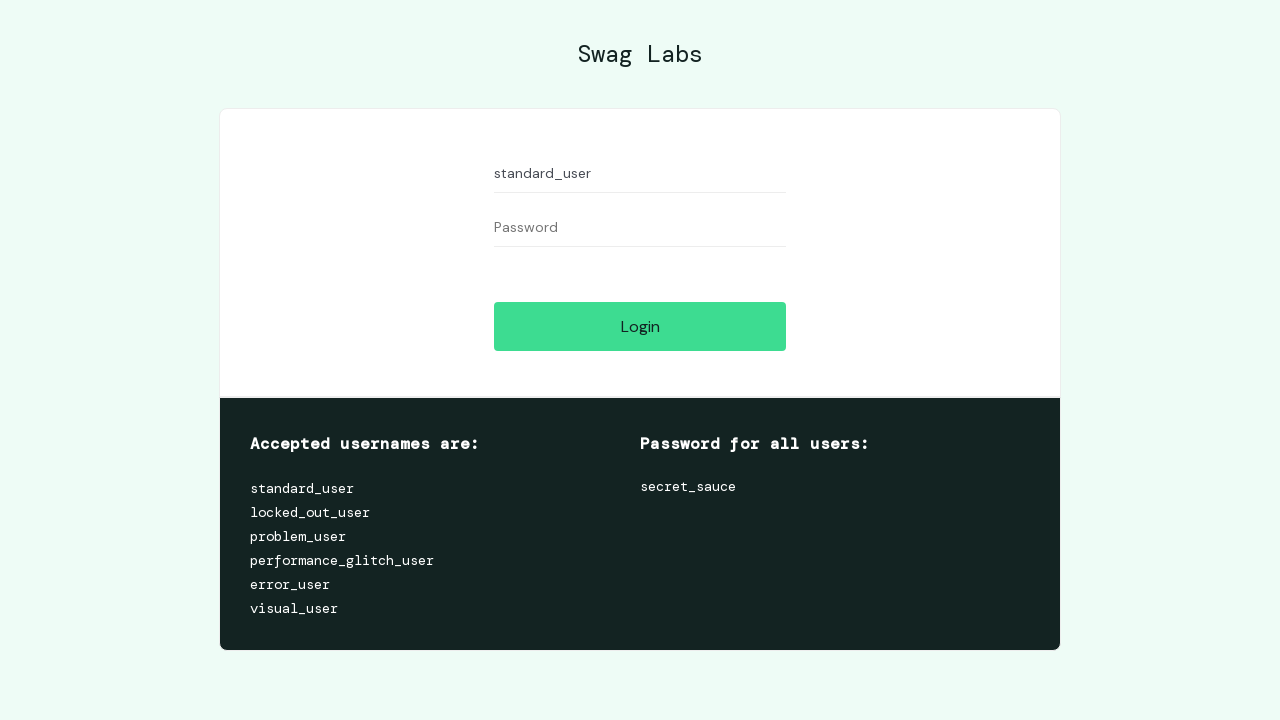

Clicked login button at (640, 326) on #login-button
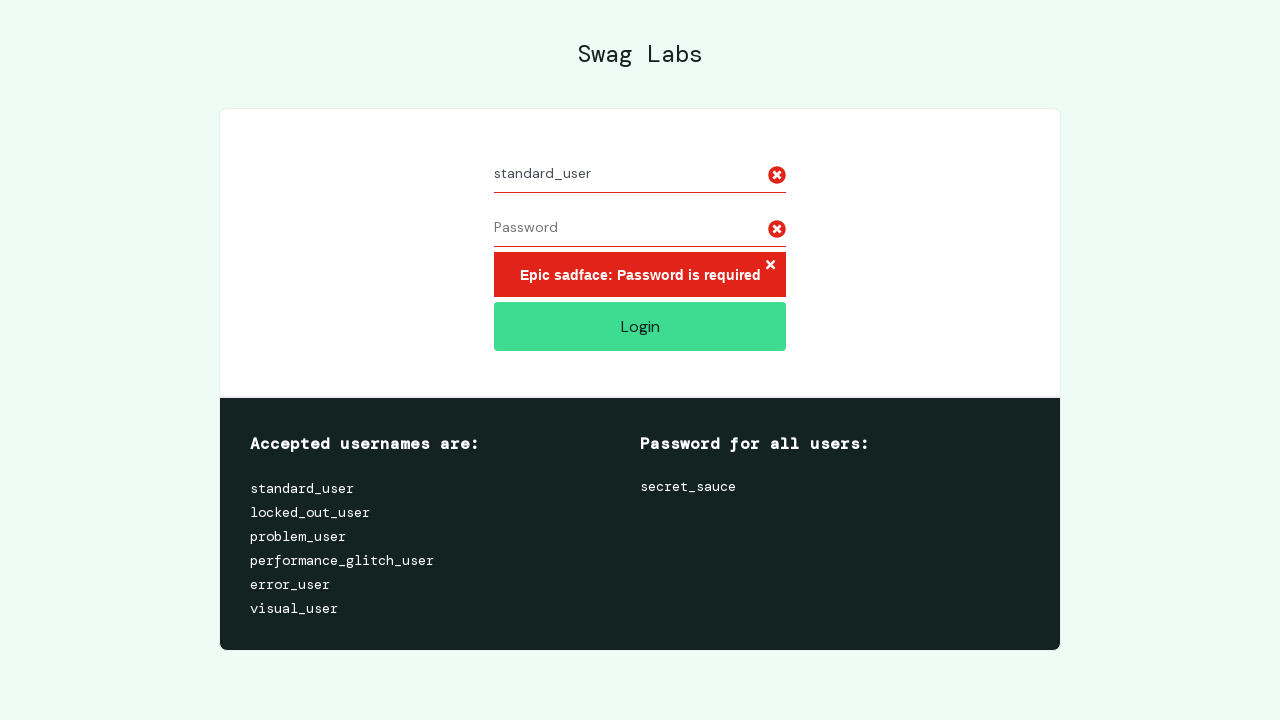

Password required error message appeared
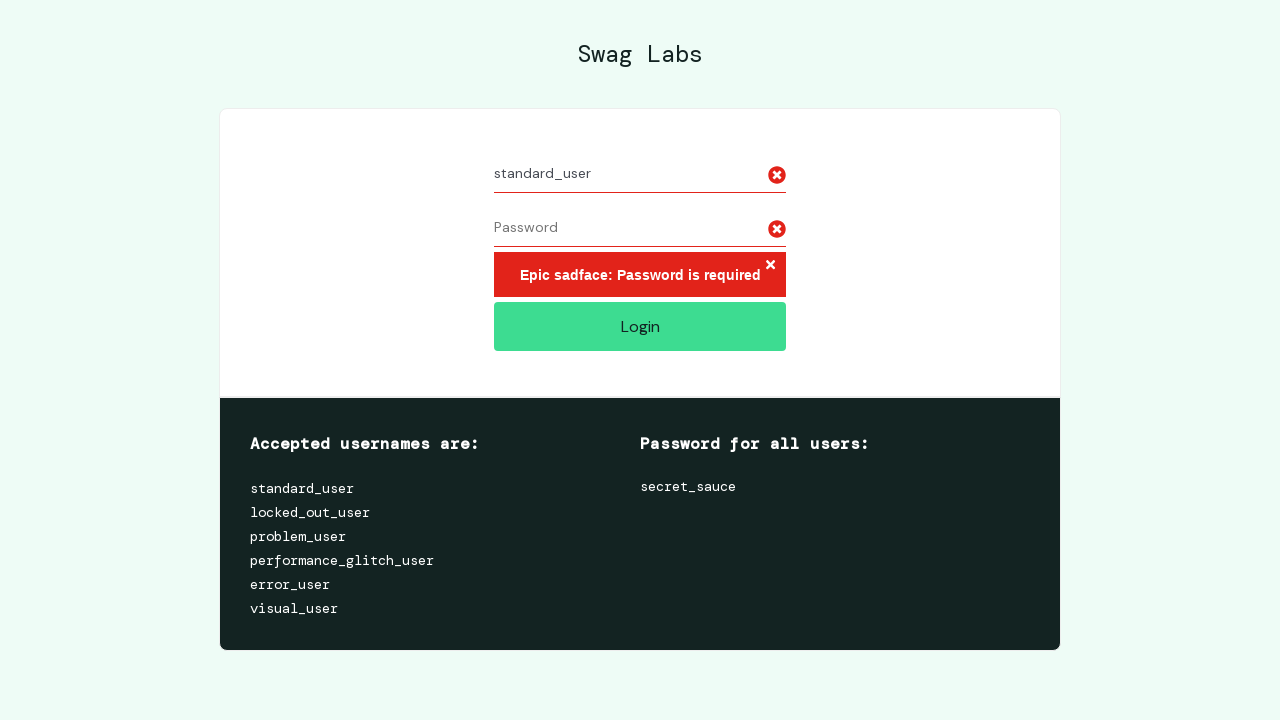

Located error message element
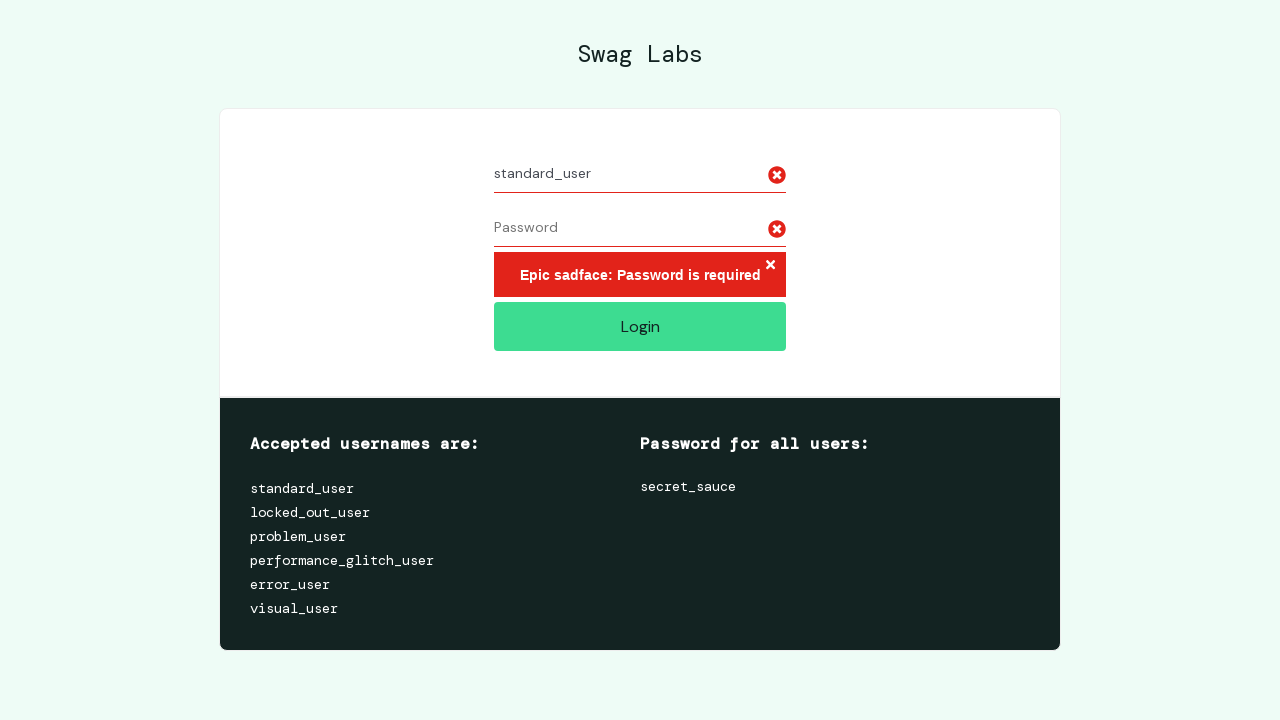

Verified error message text is 'Epic sadface: Password is required'
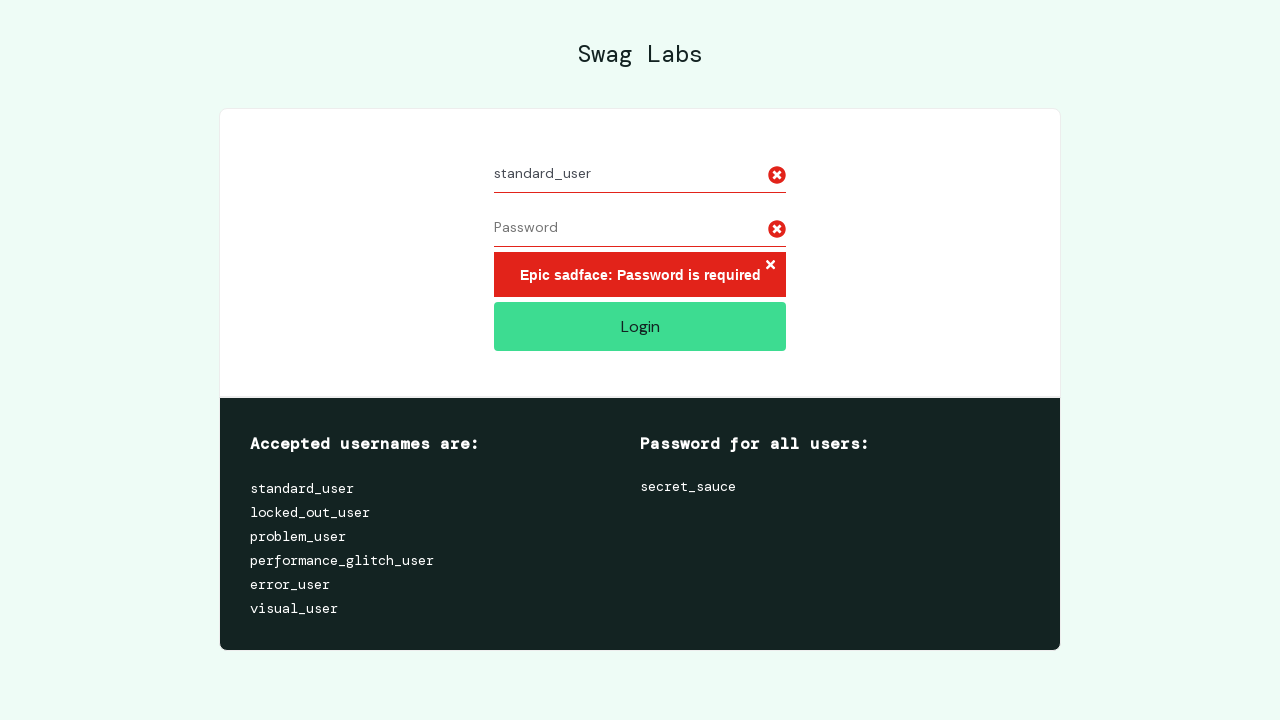

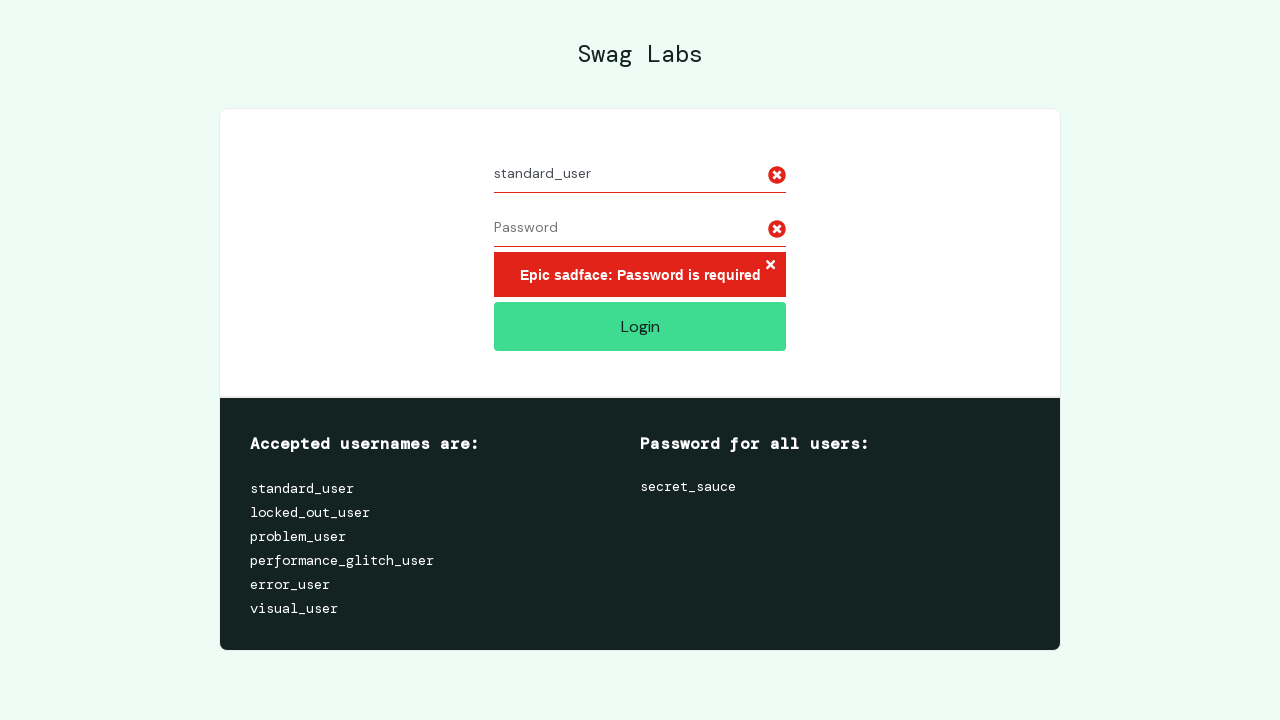